Validates the Select App URL by clicking on Products tab, then Select app link, and verifying the new window opens with the correct URL

Starting URL: https://www.finology.in/

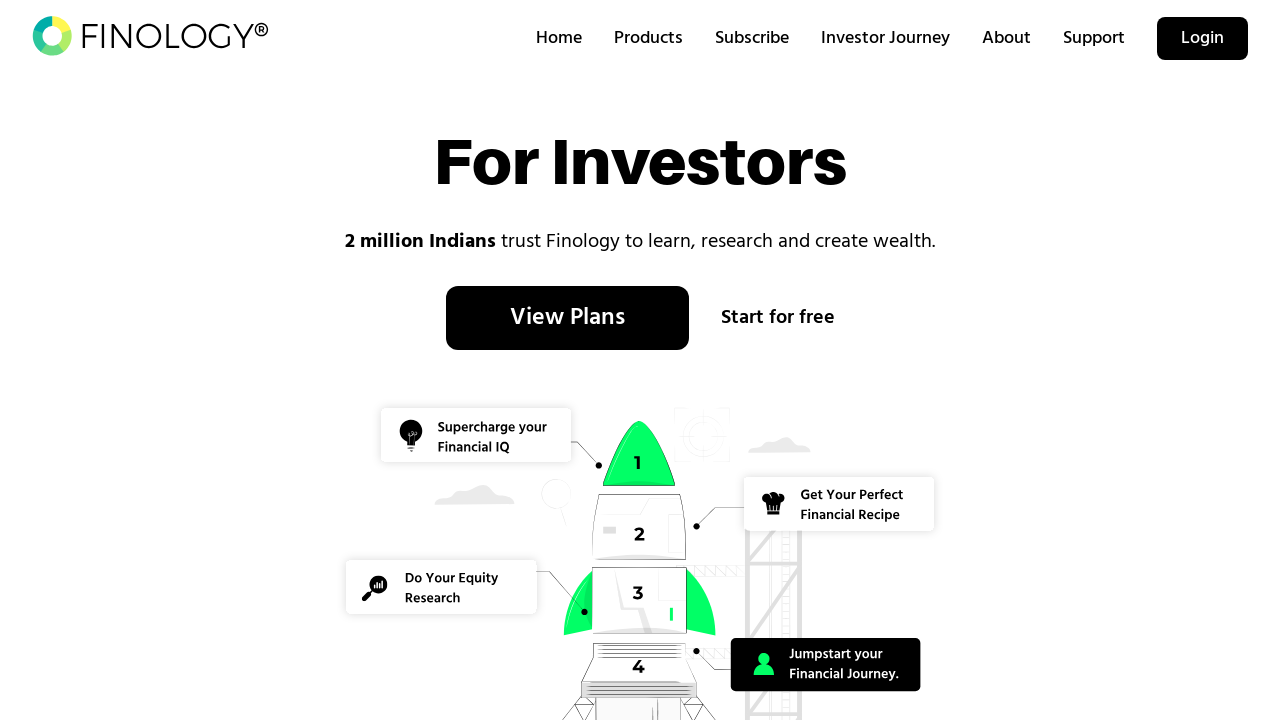

Clicked on Products tab at (648, 38) on xpath=//*[text()='Products']
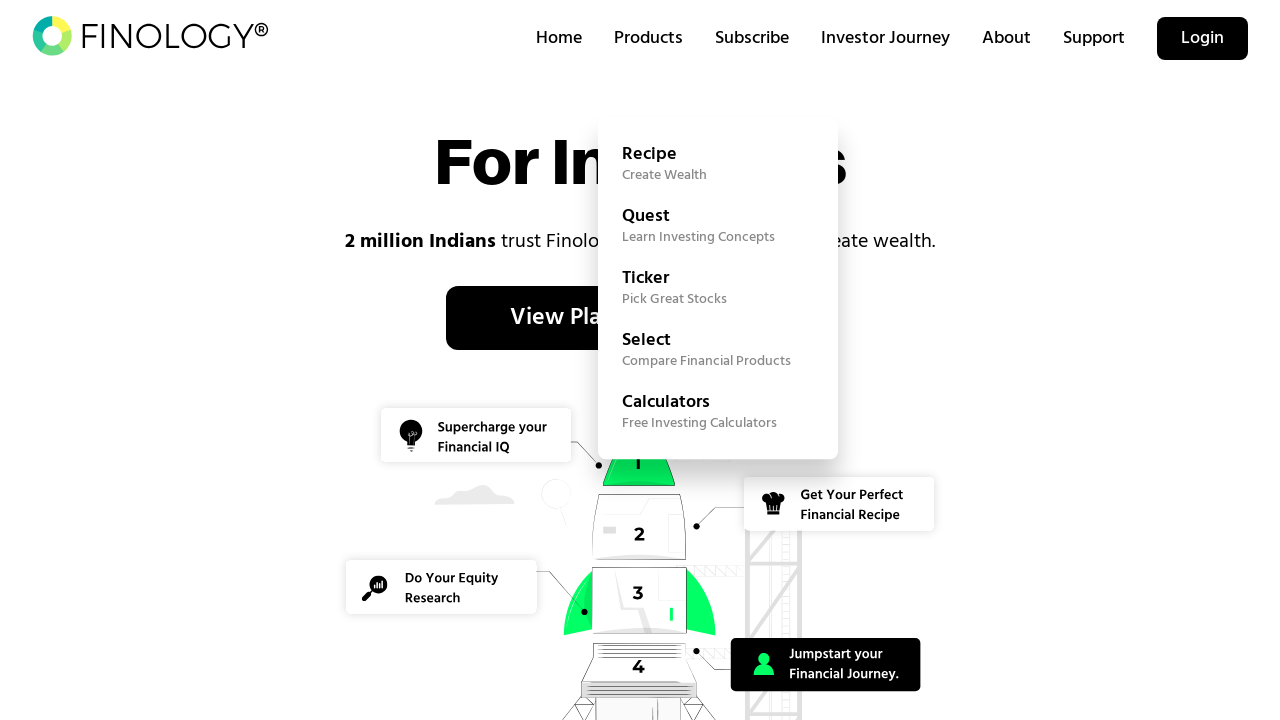

Waited for Select app option to appear
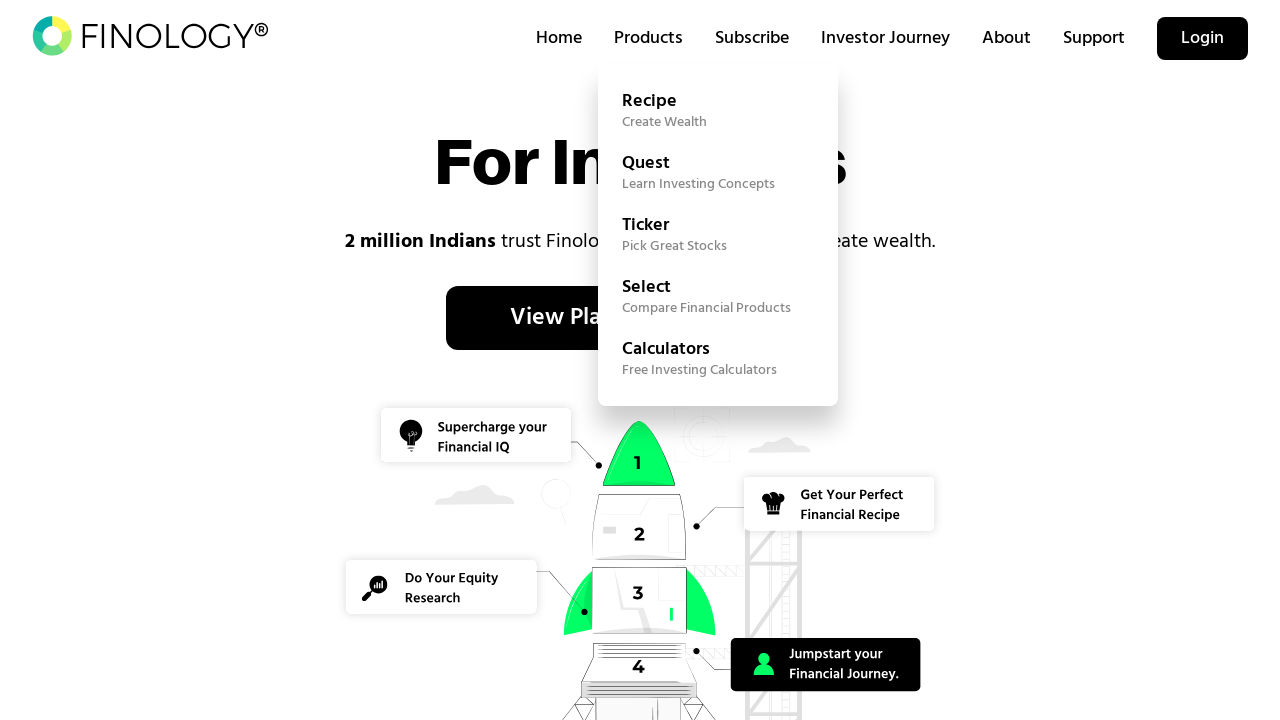

Clicked on Select app link, new window opened at (718, 287) on xpath=//span[text()='Select']
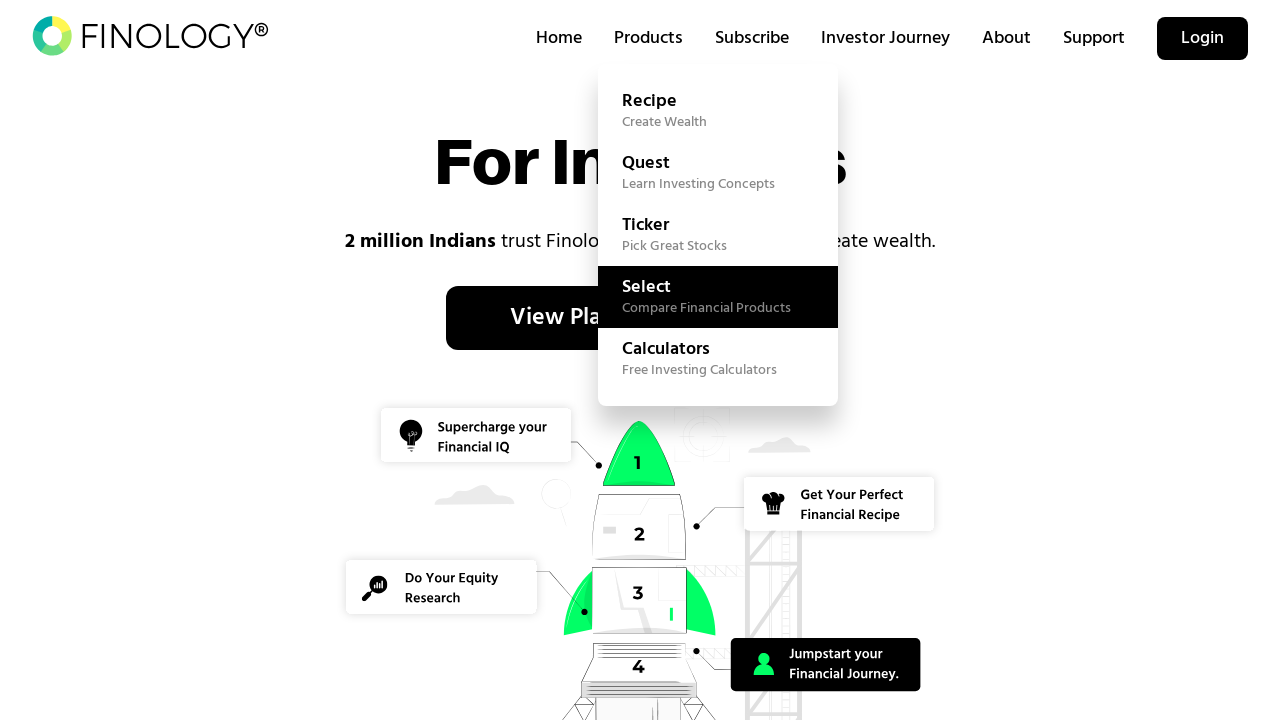

Select app page loaded and ready
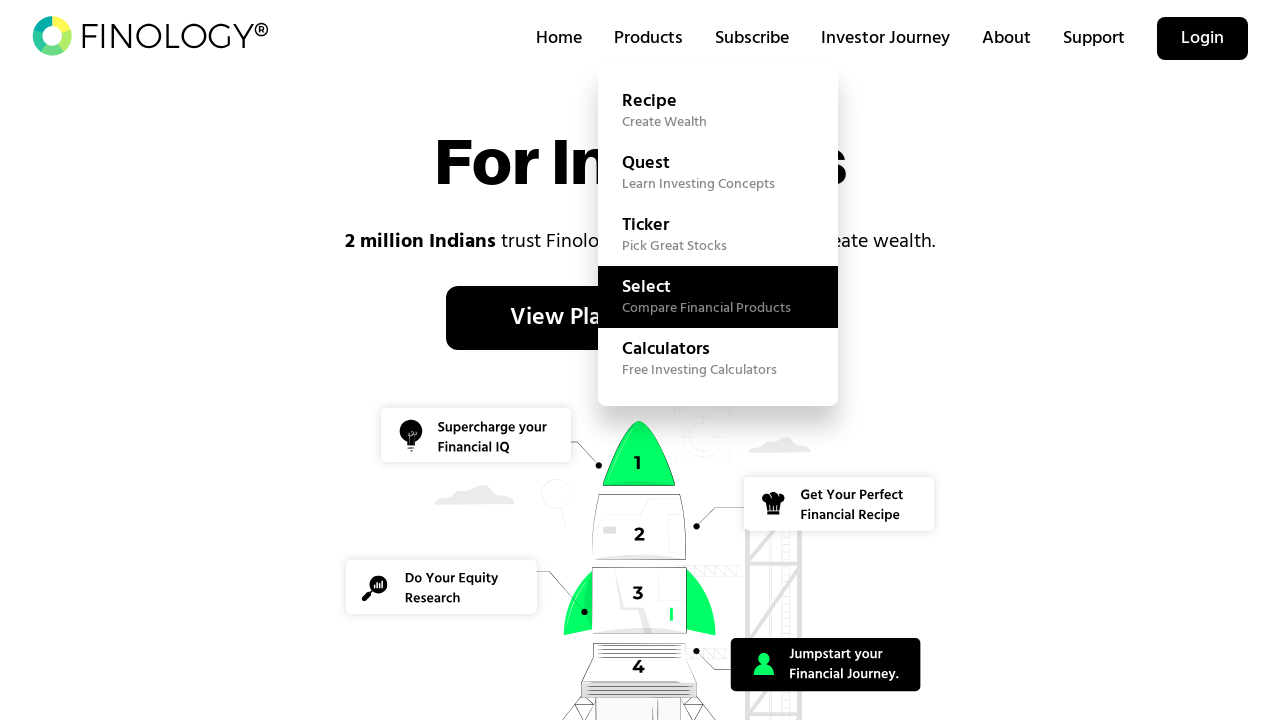

Verified Select URL contains 'select.finology.in': https://select.finology.in/?_gl=1*17i4q8r*_gcl_au*MjA1NDc4MzA4My4xNzcyMzU0NTM3
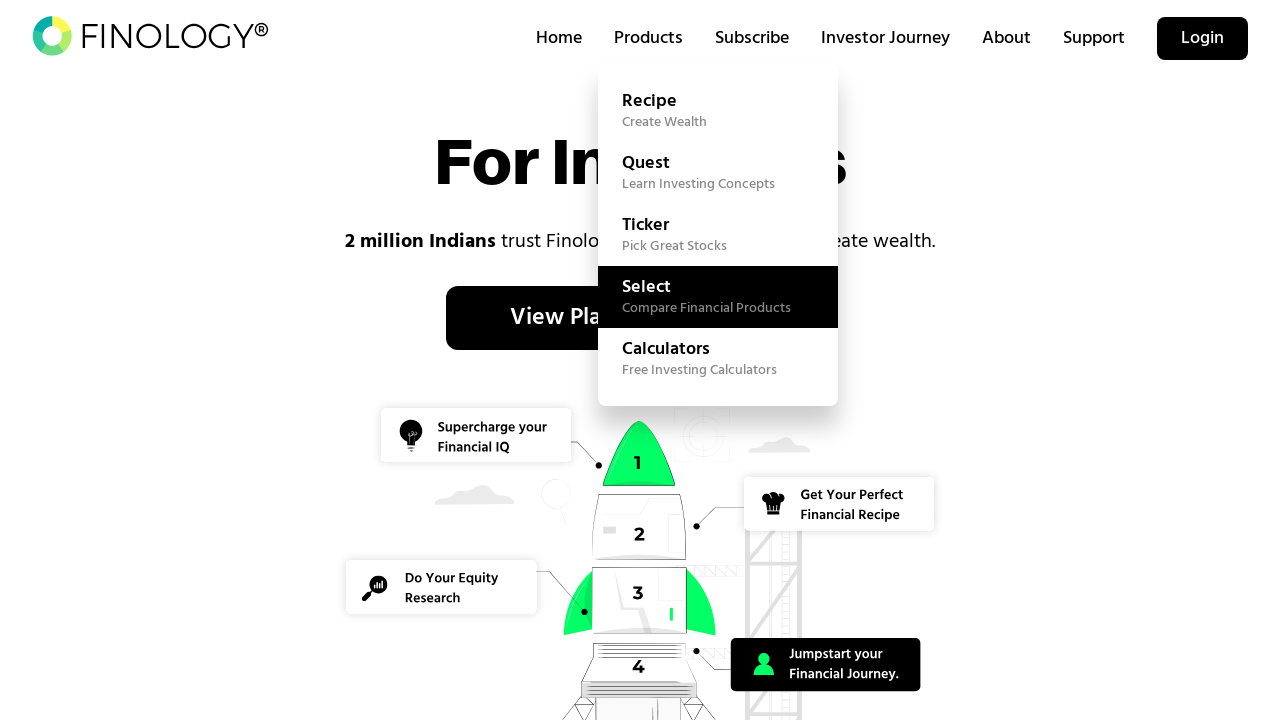

Closed Select app window
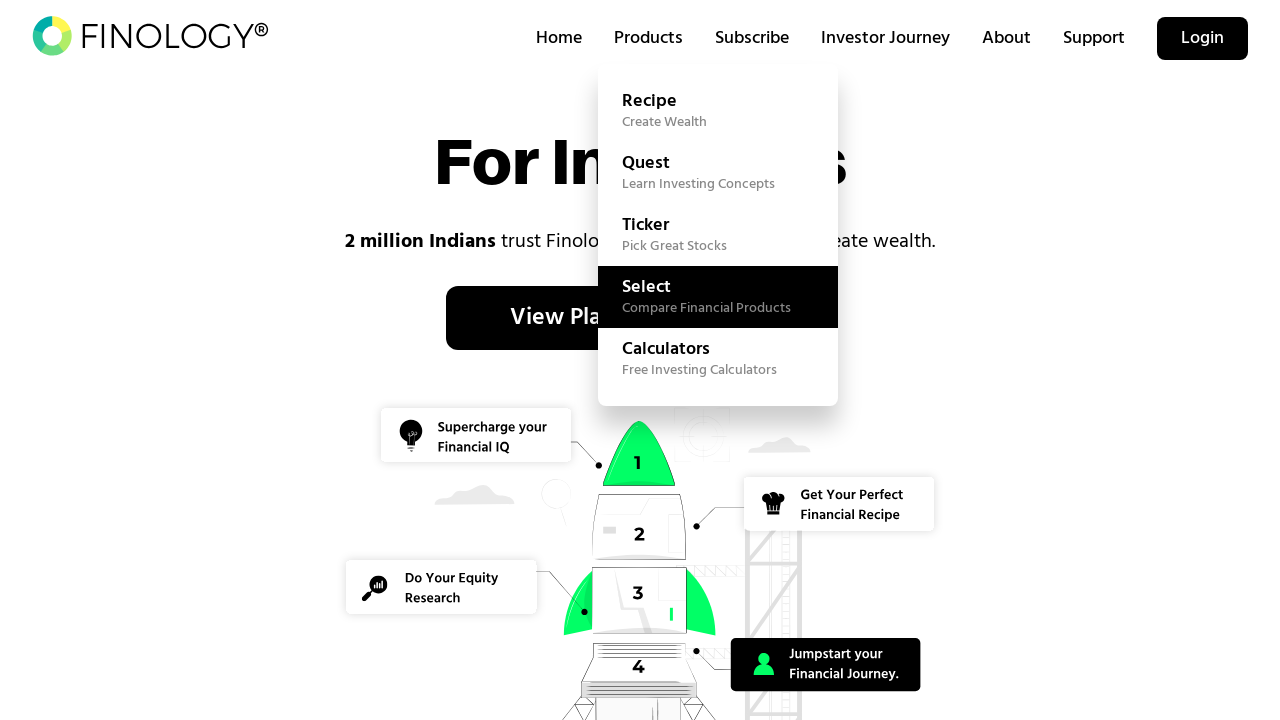

Verified we're back on main Finology page
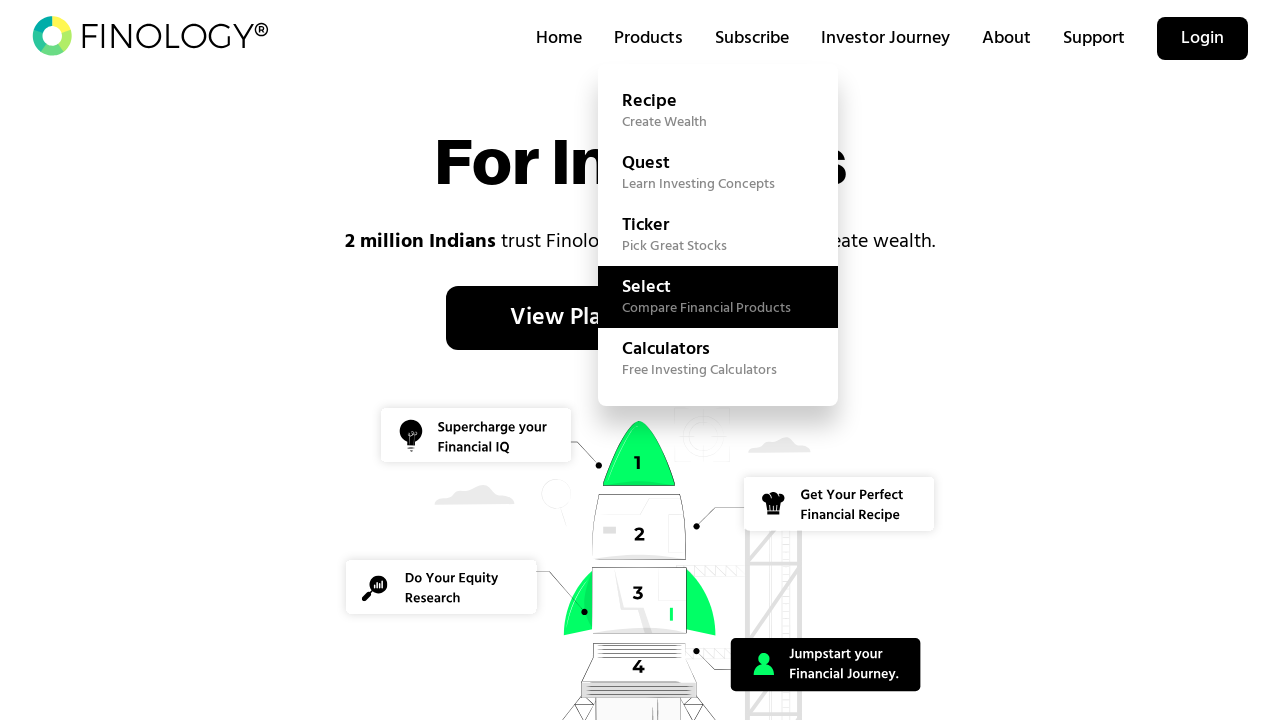

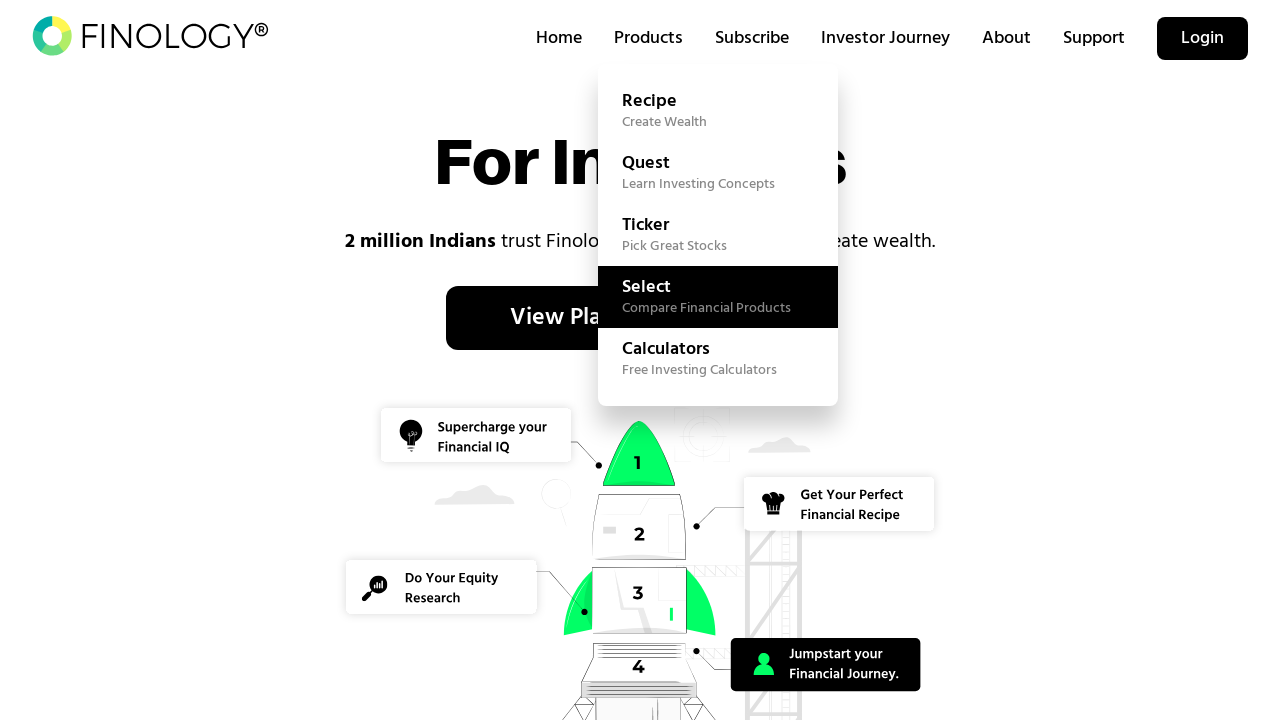